Navigates to Flipkart homepage, maximizes the browser window, and retrieves the page title to verify the page loaded correctly.

Starting URL: https://www.flipkart.com/

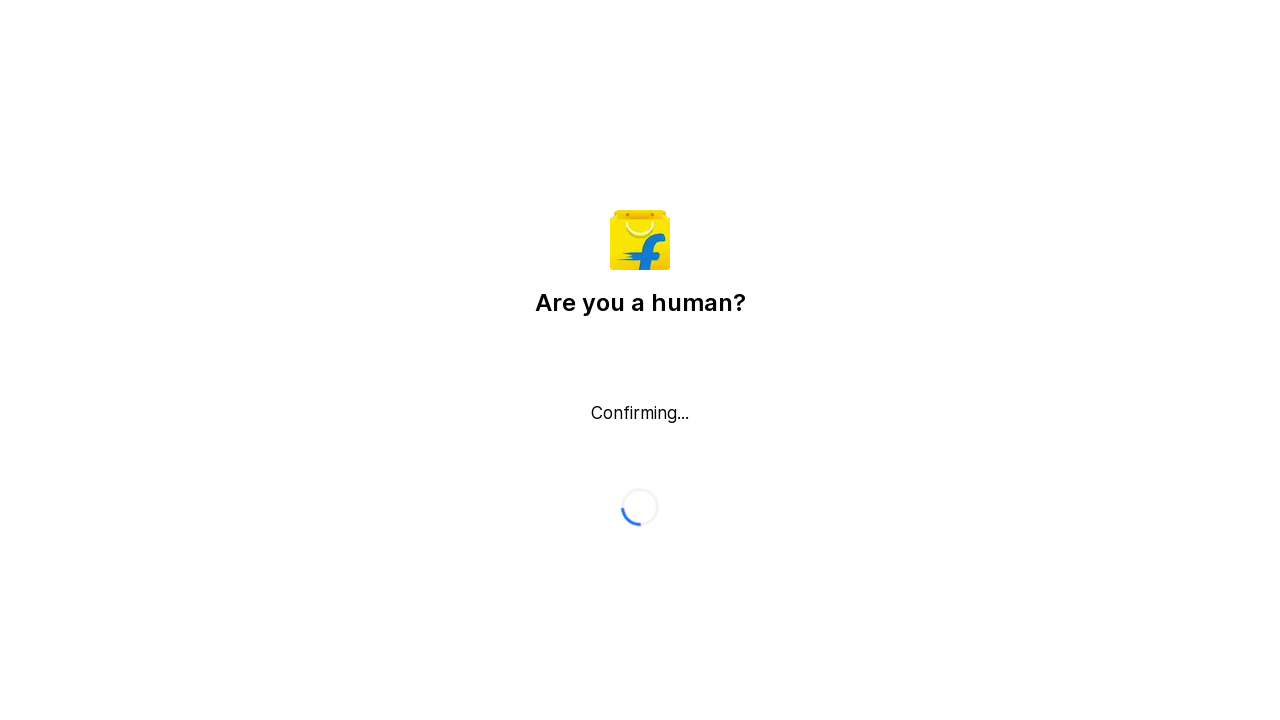

Set viewport size to 1920x1080 to maximize browser window
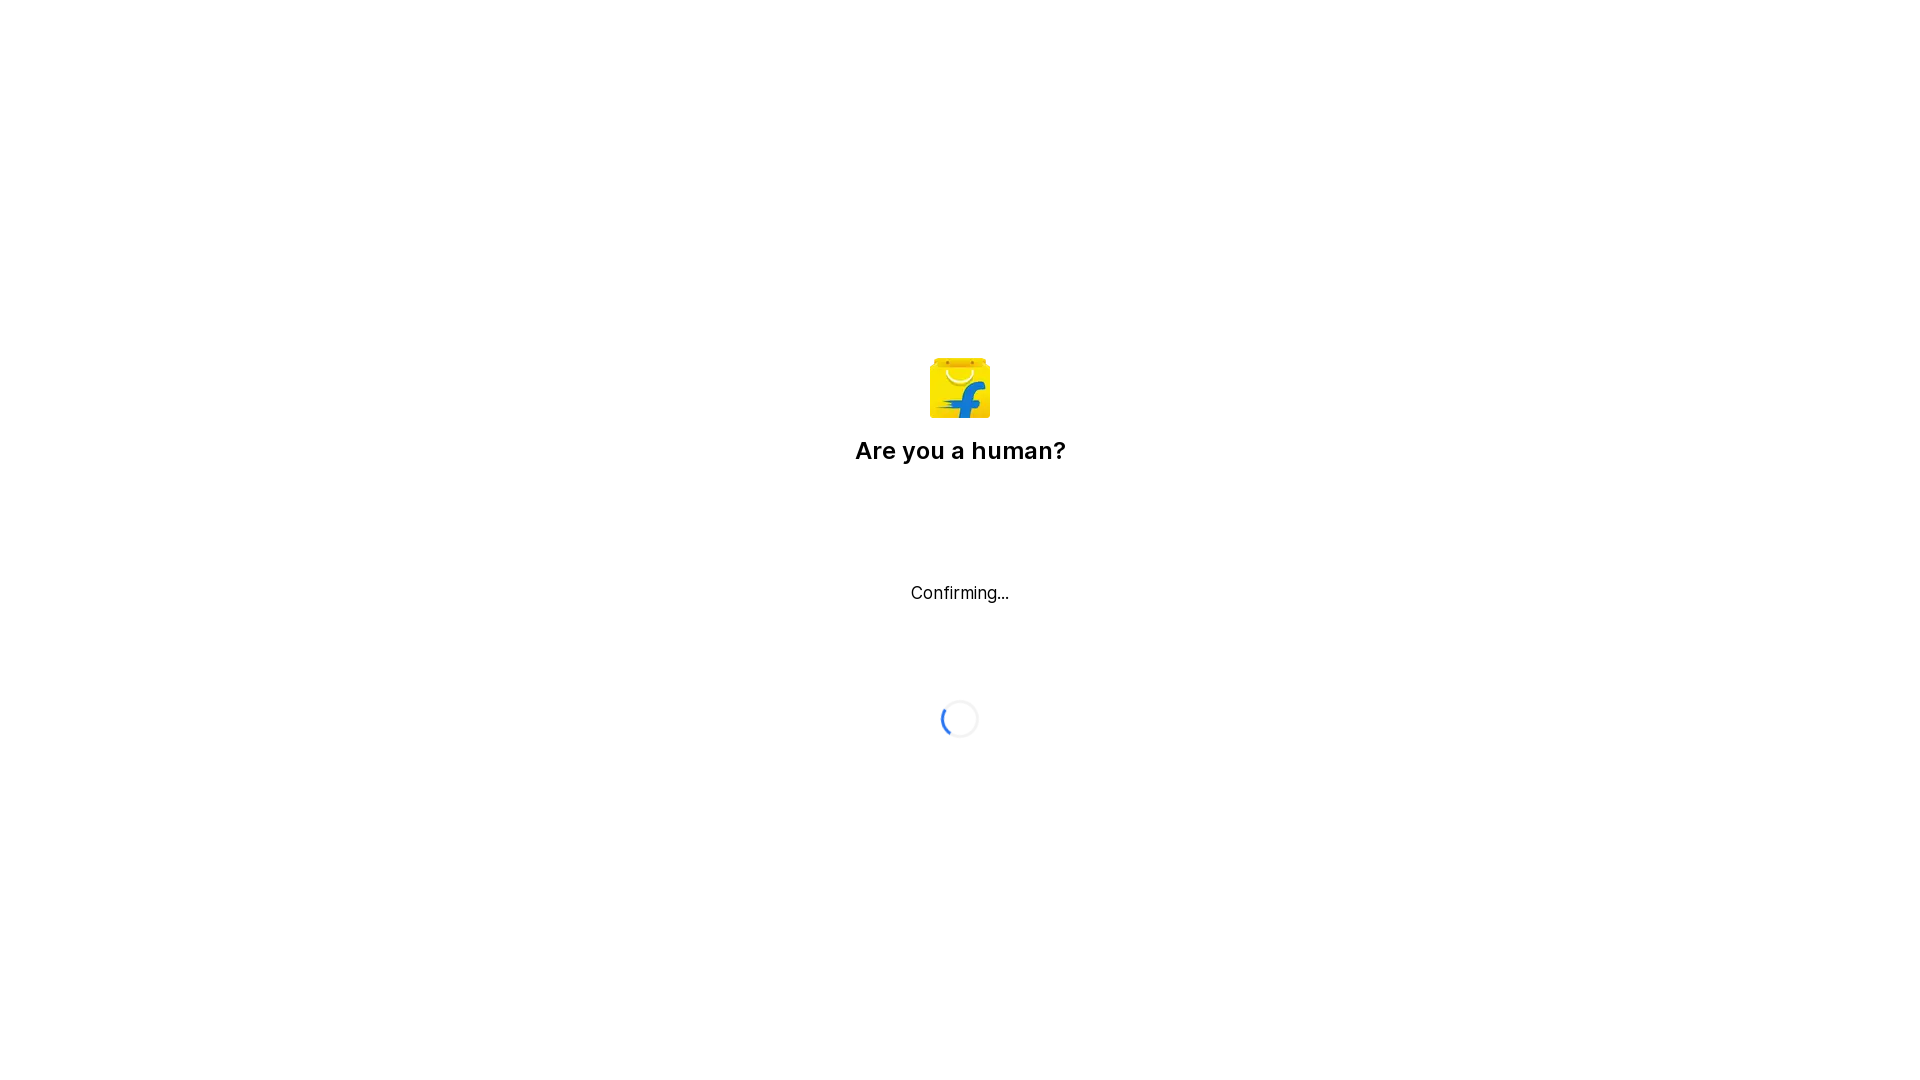

Waited for page DOM content to load
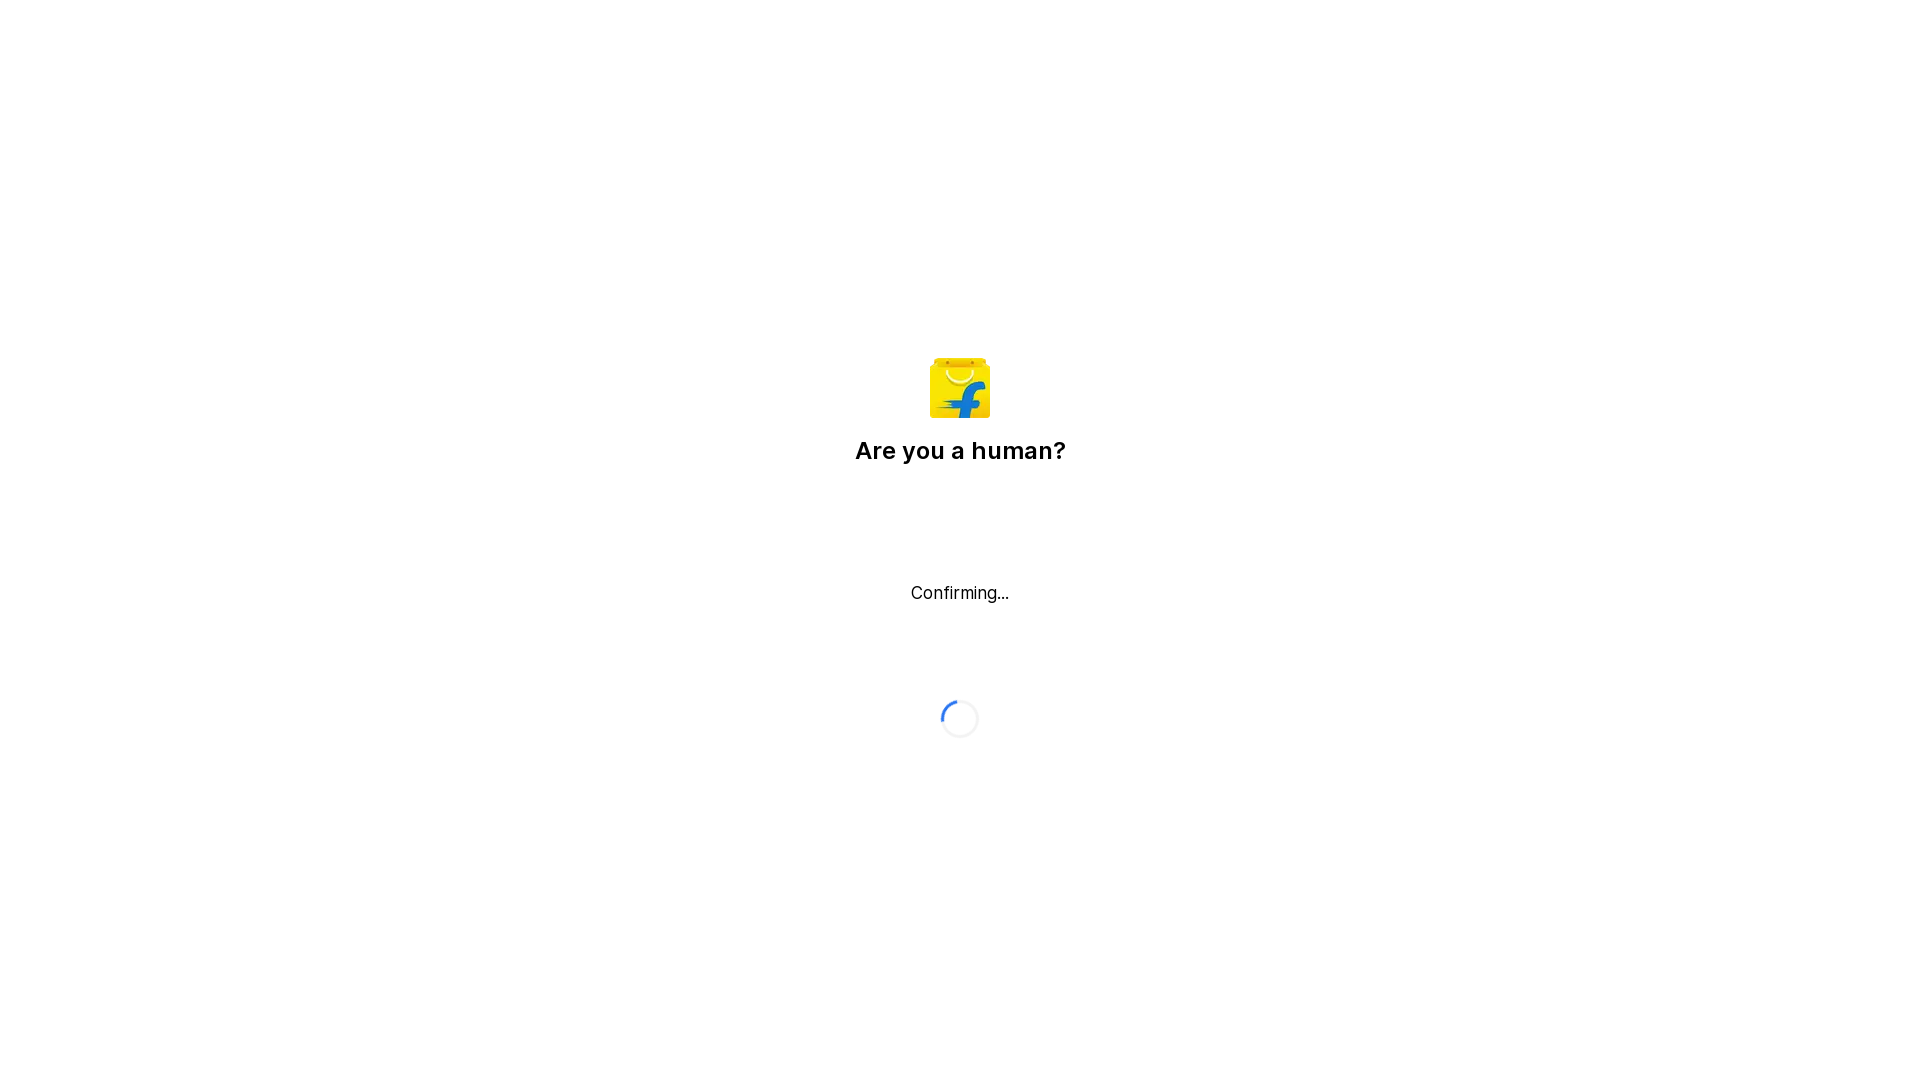

Retrieved page title: 'Flipkart reCAPTCHA'
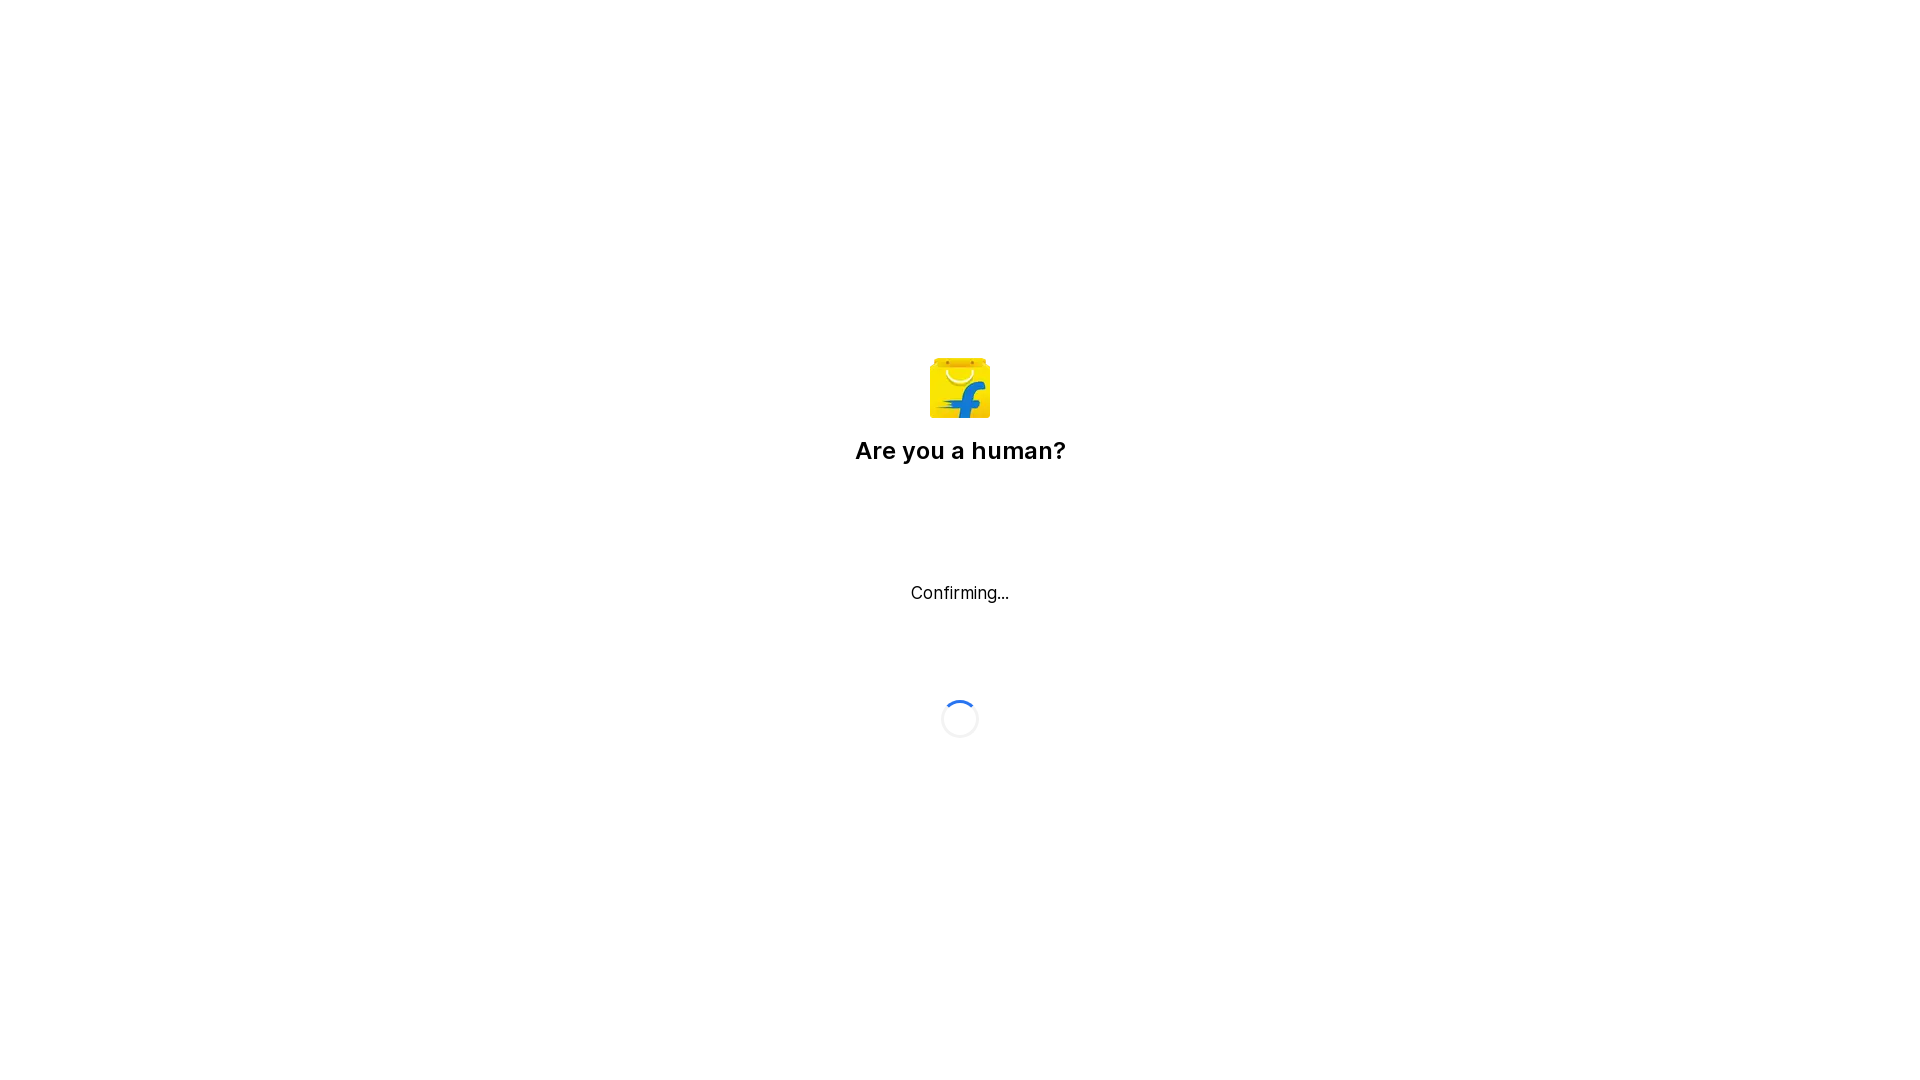

Verified page title is not empty and loaded correctly
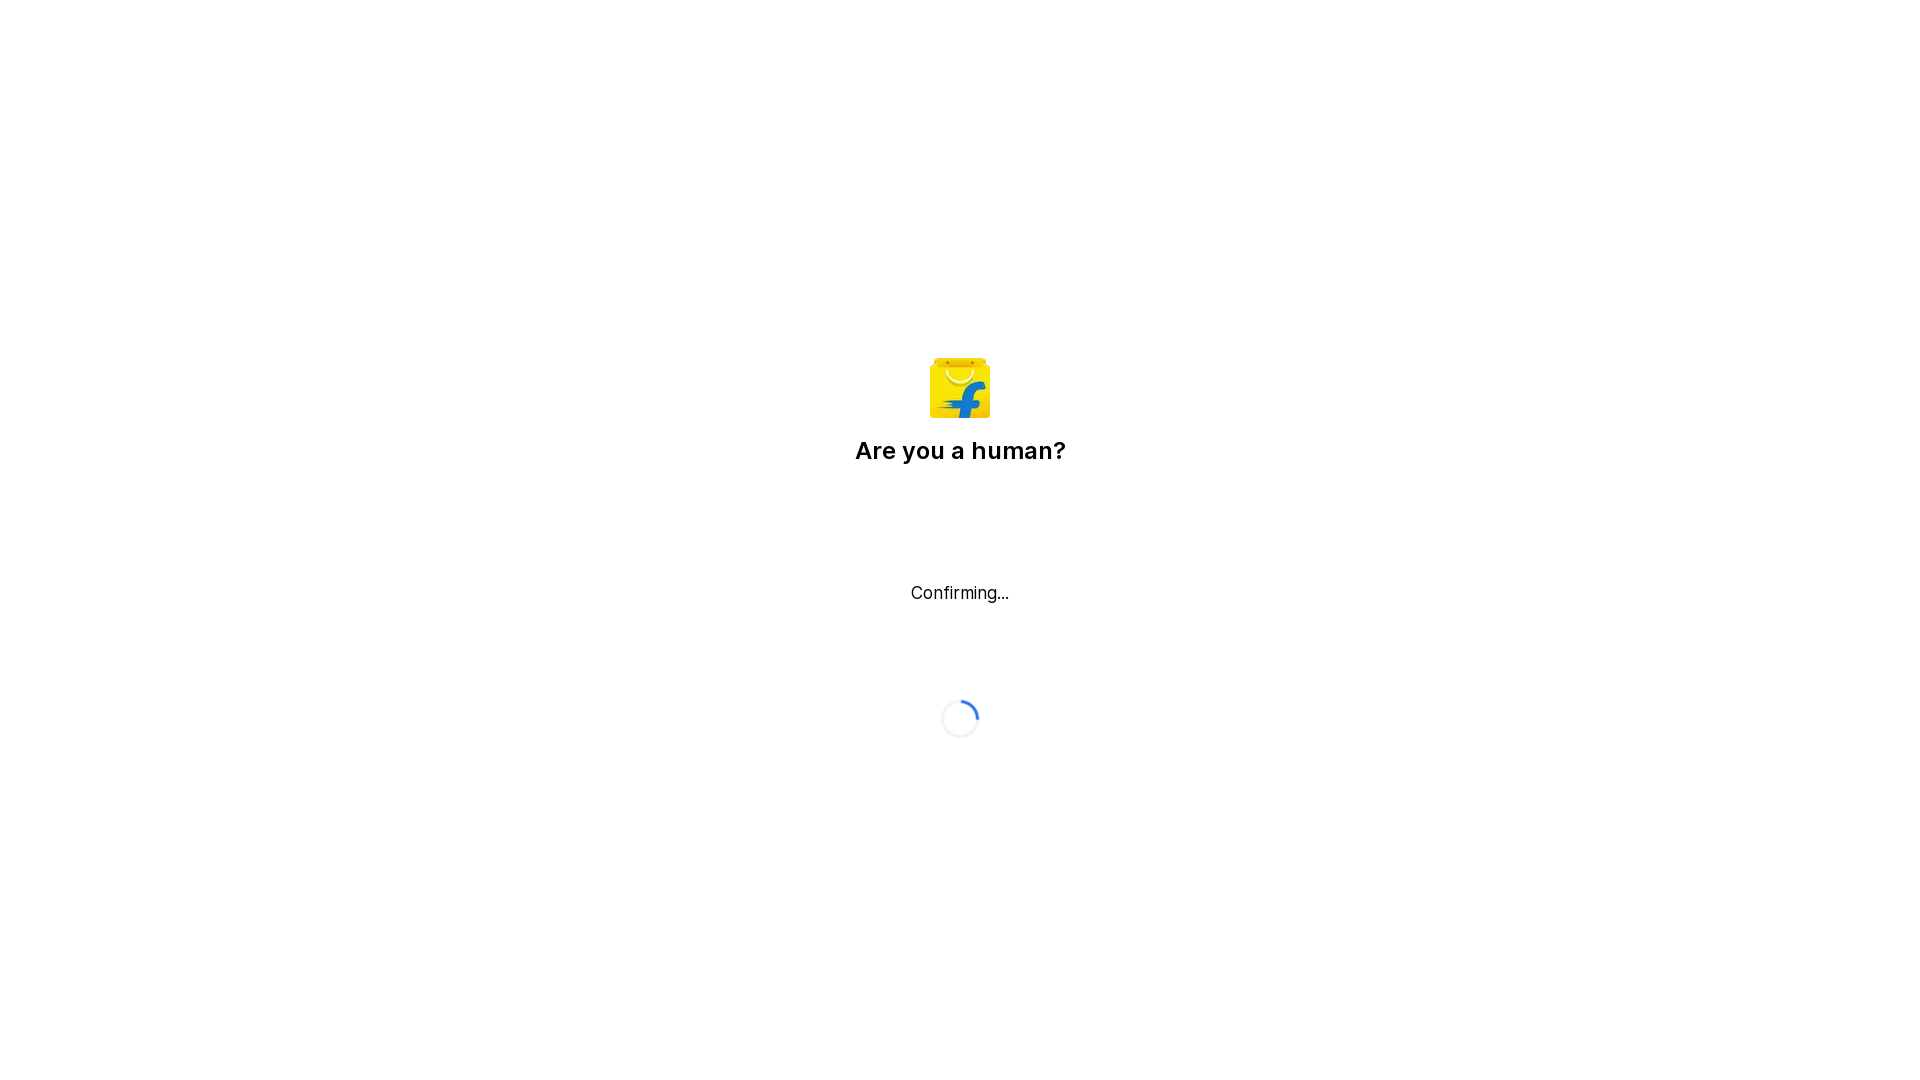

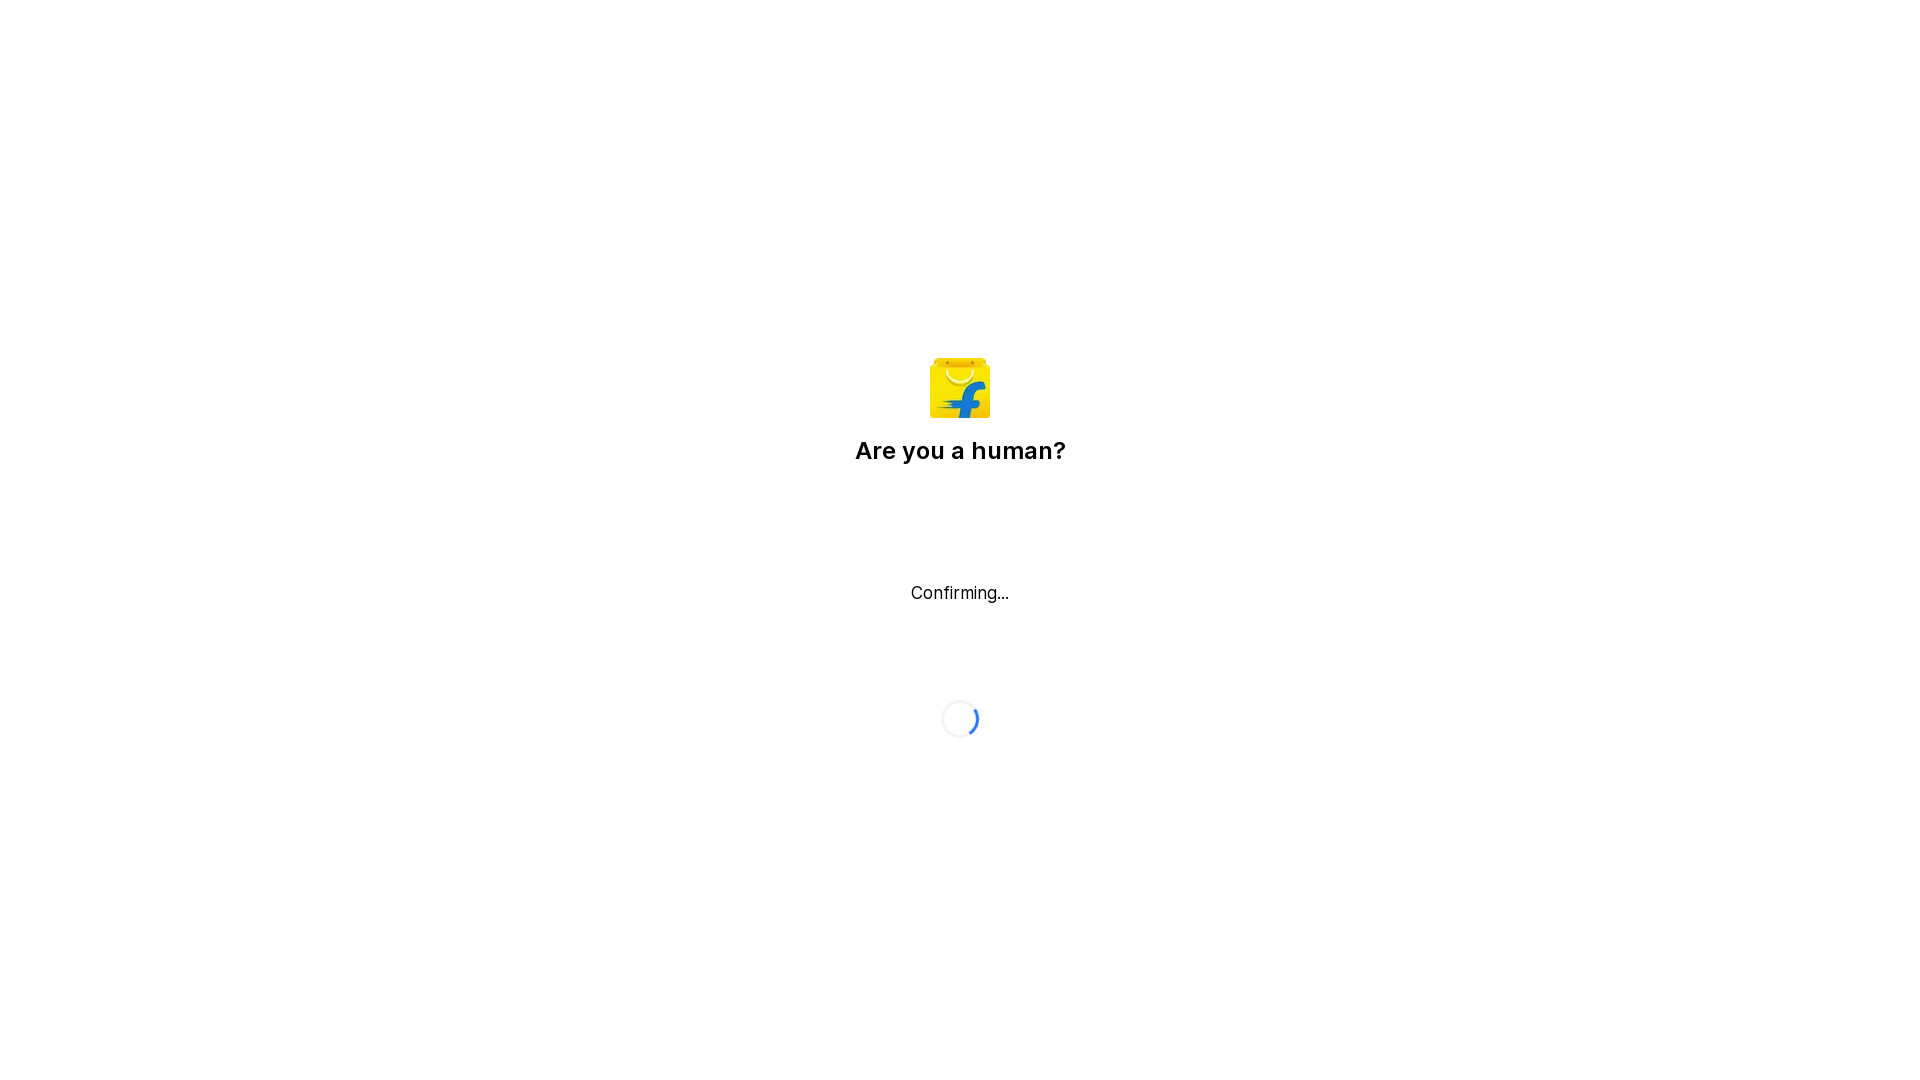